Navigates to the University of Guelph course descriptions index page and verifies that course codes are displayed in the A-Z sitemap.

Starting URL: https://calendar.uoguelph.ca/undergraduate-calendar/course-descriptions/

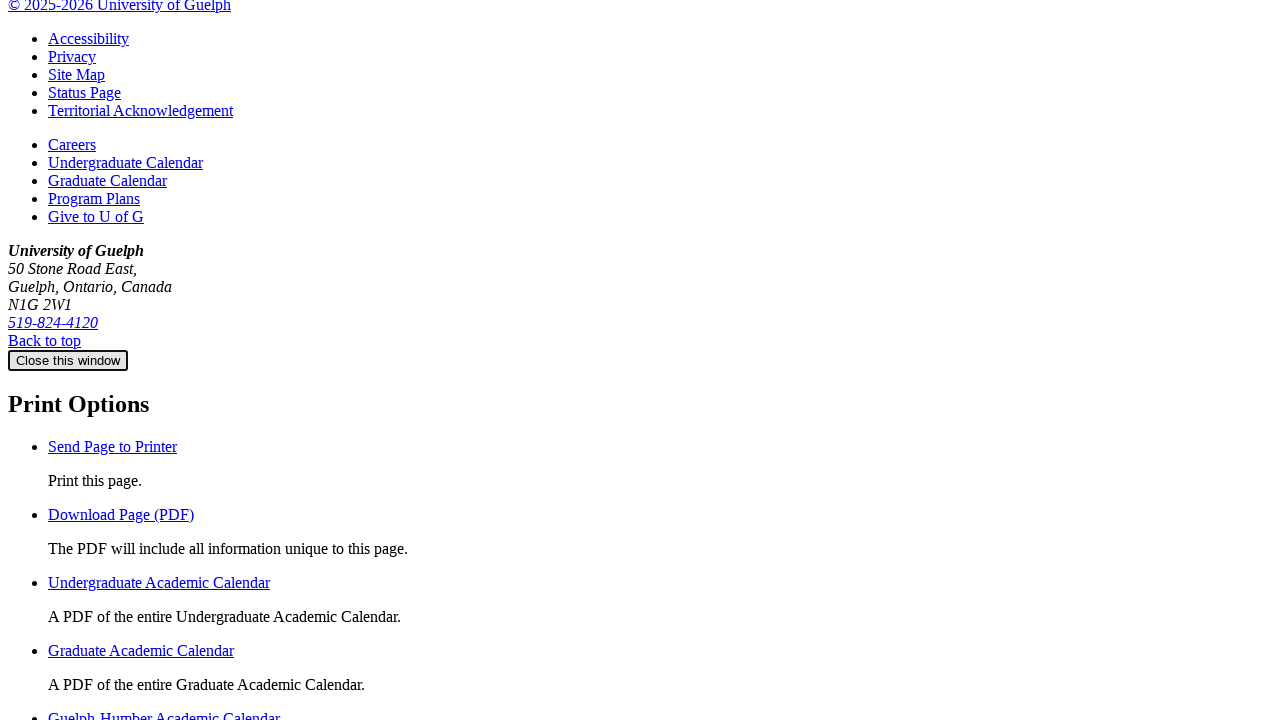

Navigated to University of Guelph course descriptions index page
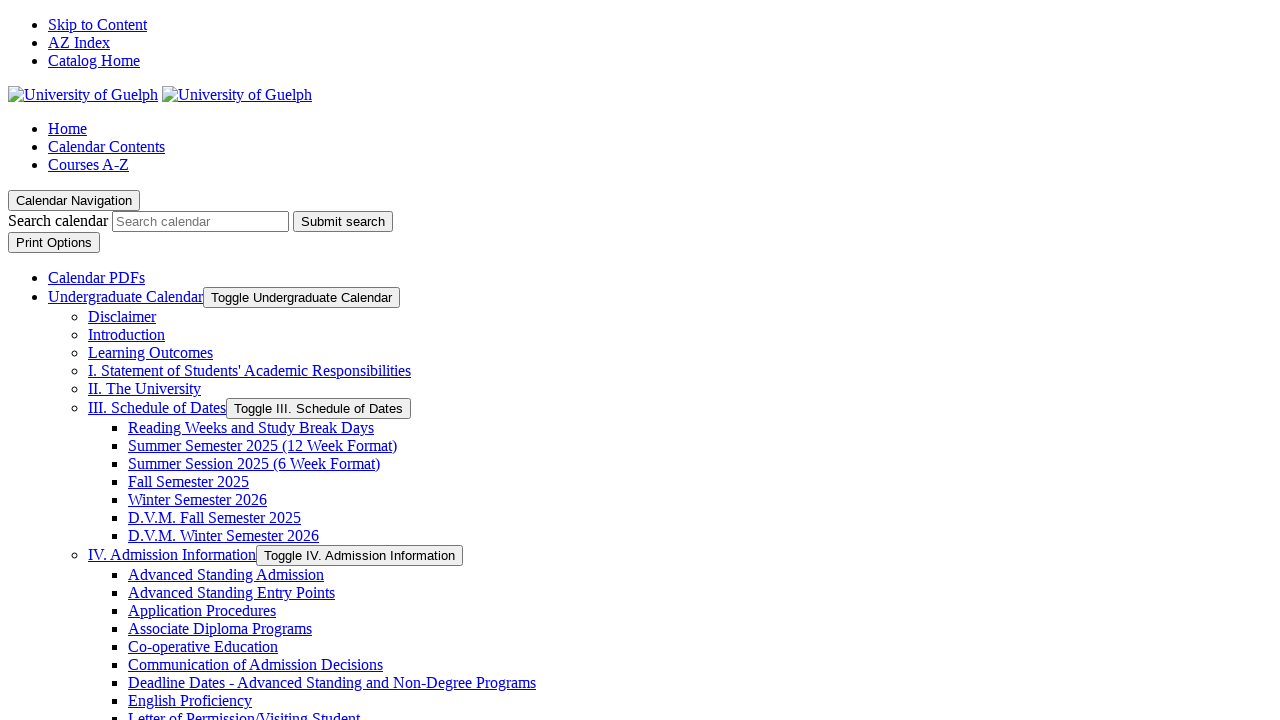

A-Z sitemap element loaded
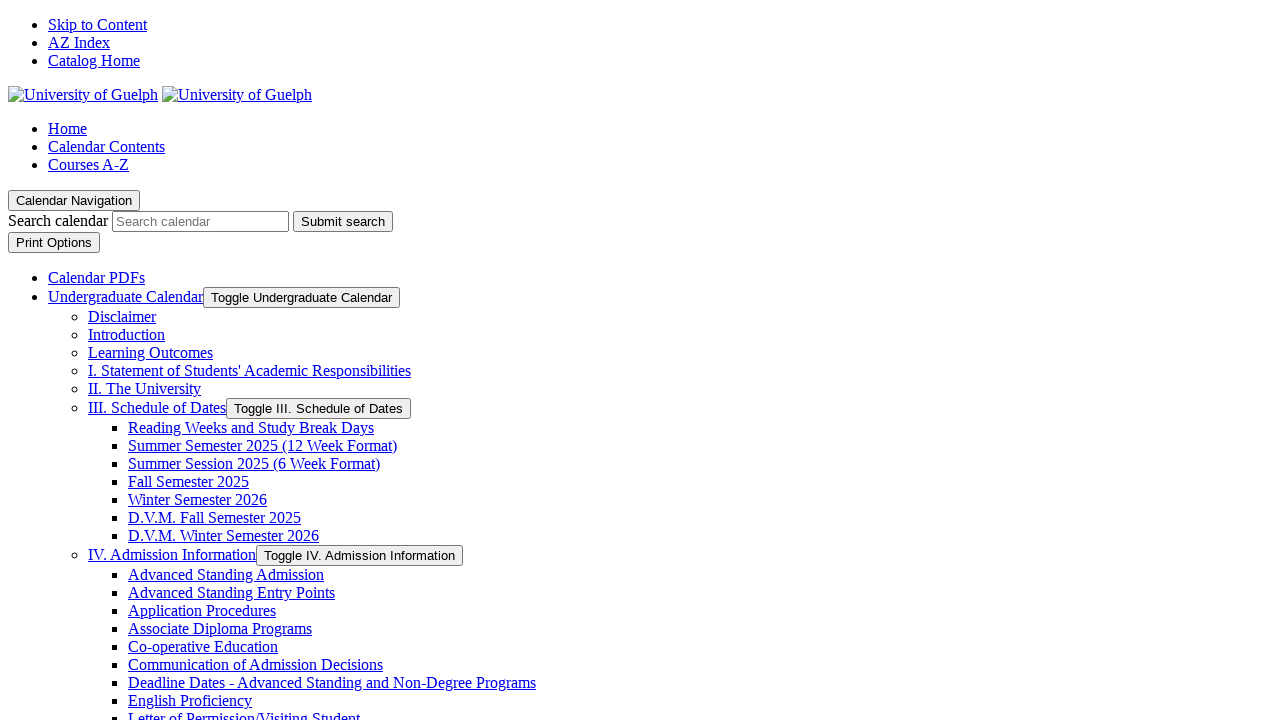

Course code list items verified in A-Z sitemap
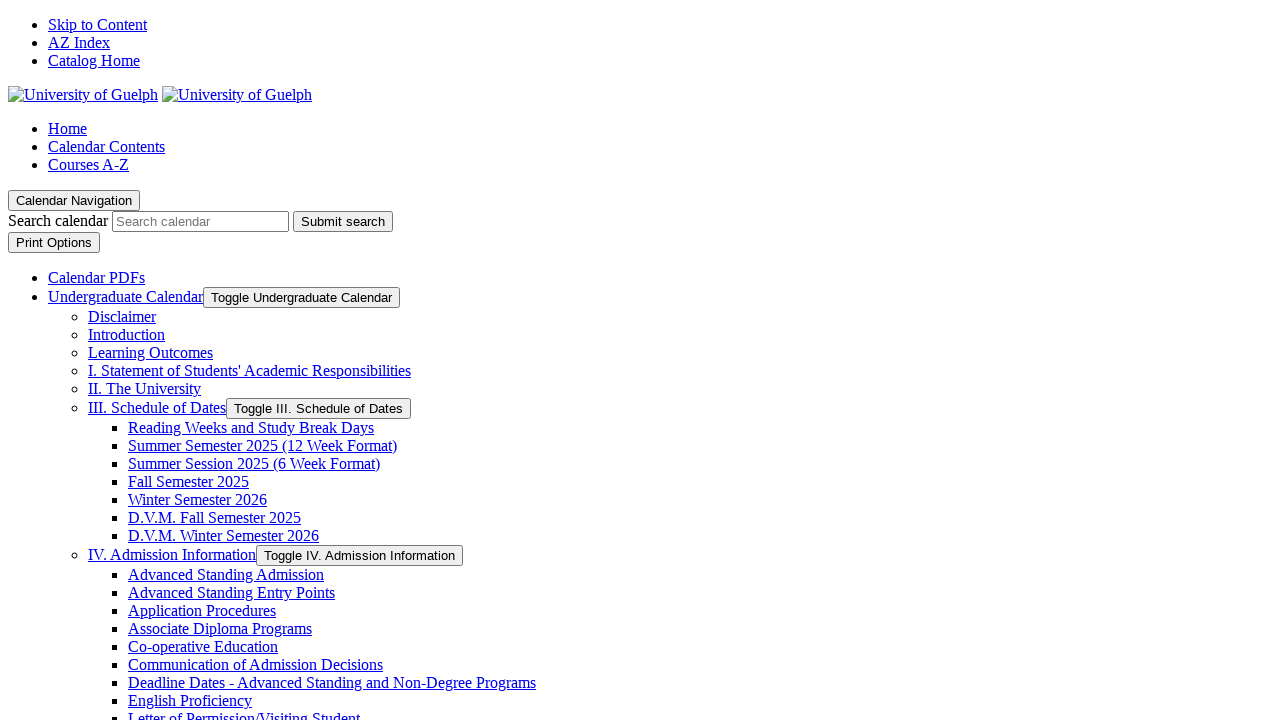

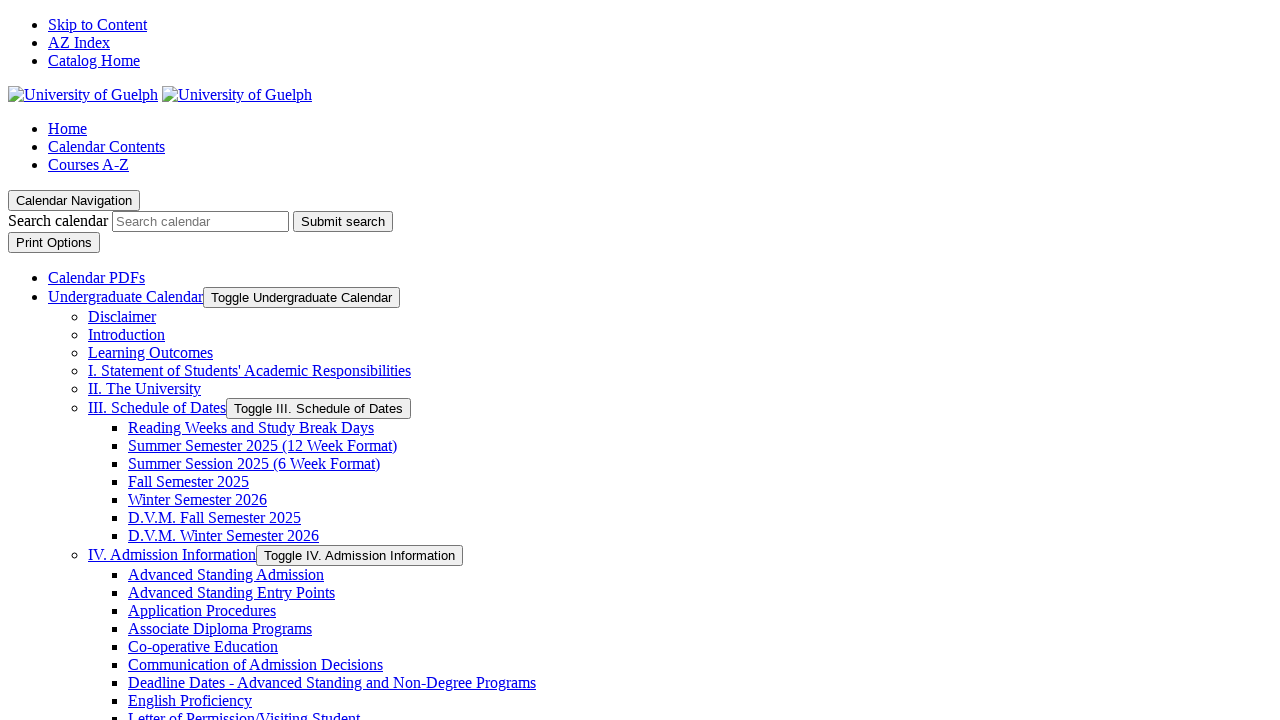